Tests opening a popup window by clicking a link on the omayo test blog, demonstrating window handling functionality in browser automation.

Starting URL: http://omayo.blogspot.com/

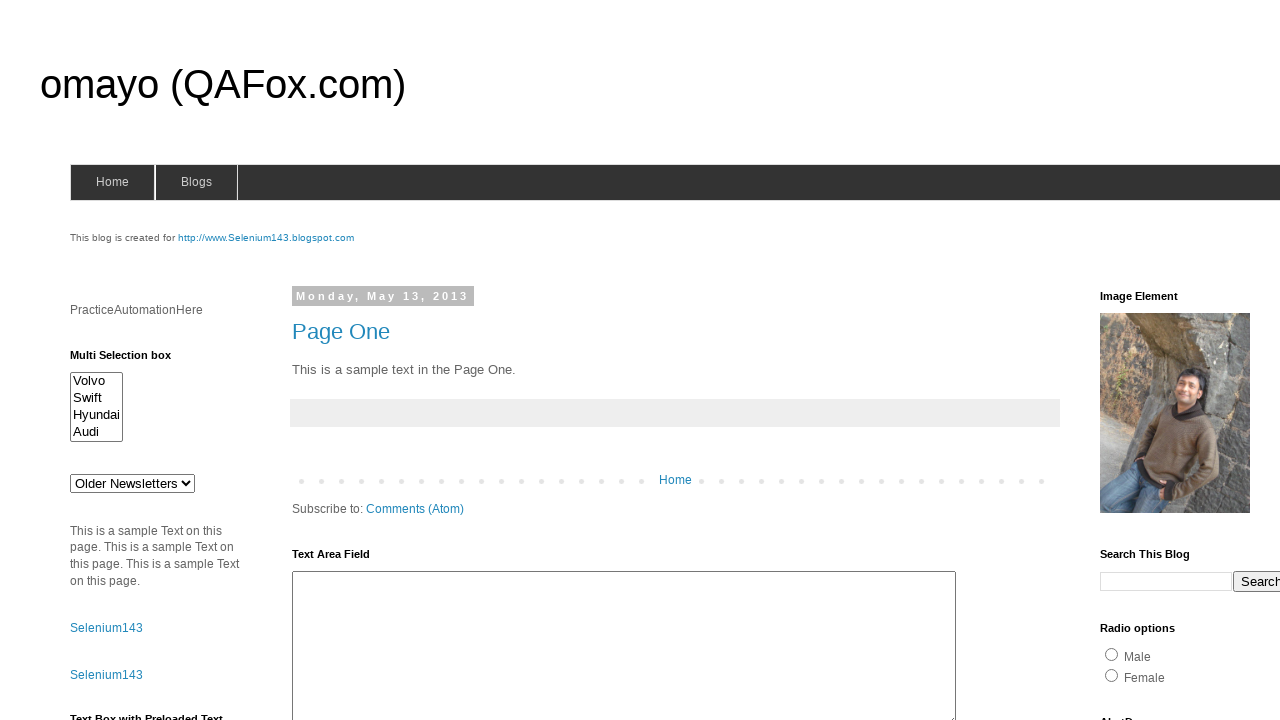

Retrieved parent window handle for reference
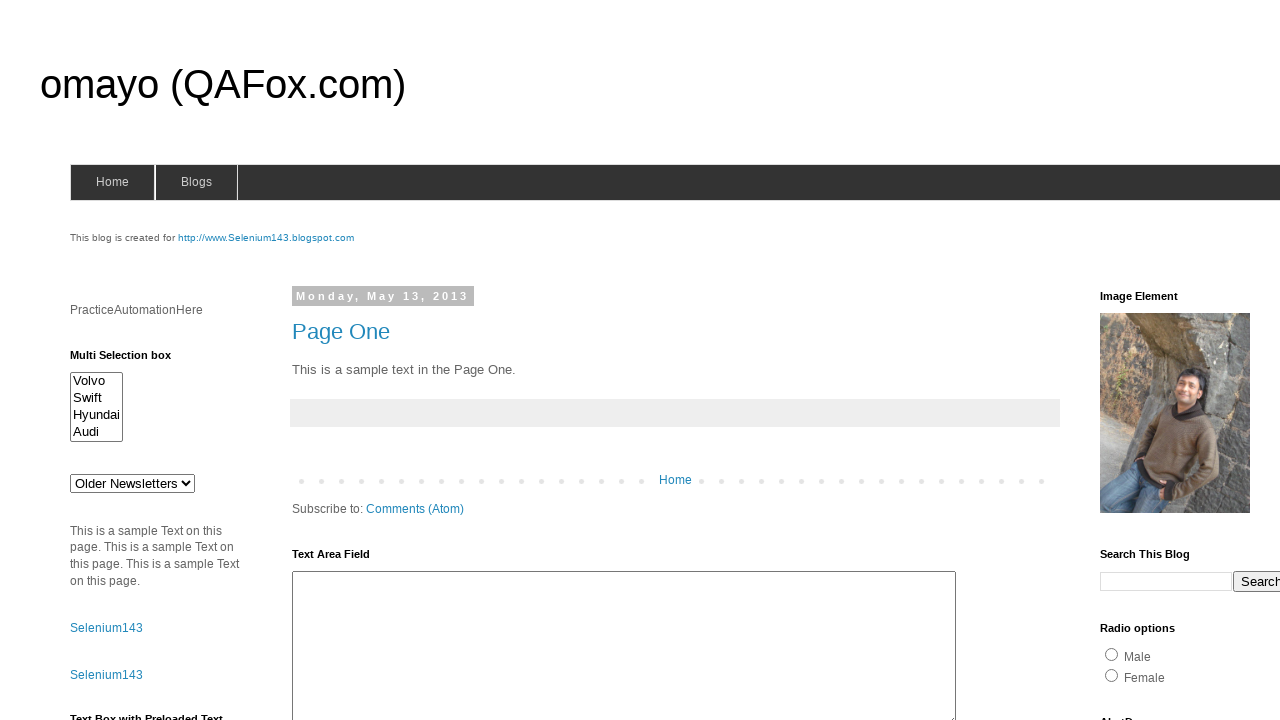

Clicked link to open a popup window at (132, 360) on text=Open a popup window
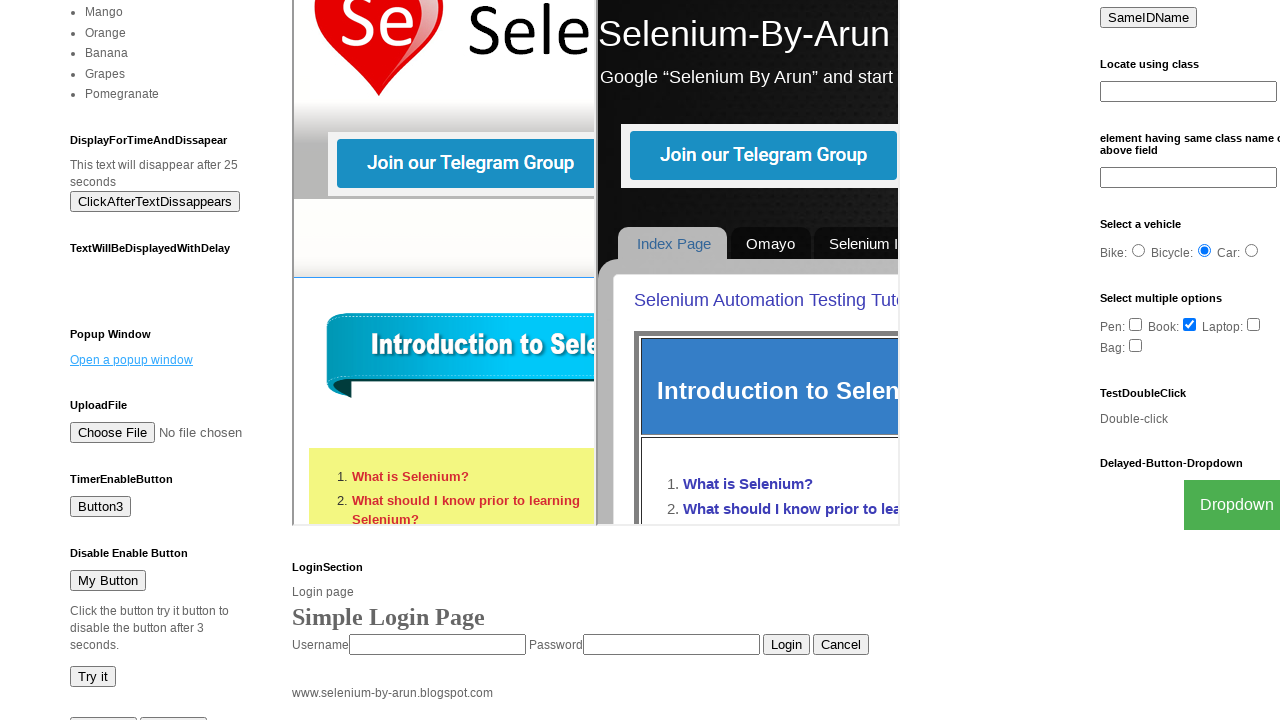

Waited 2 seconds for popup window to open
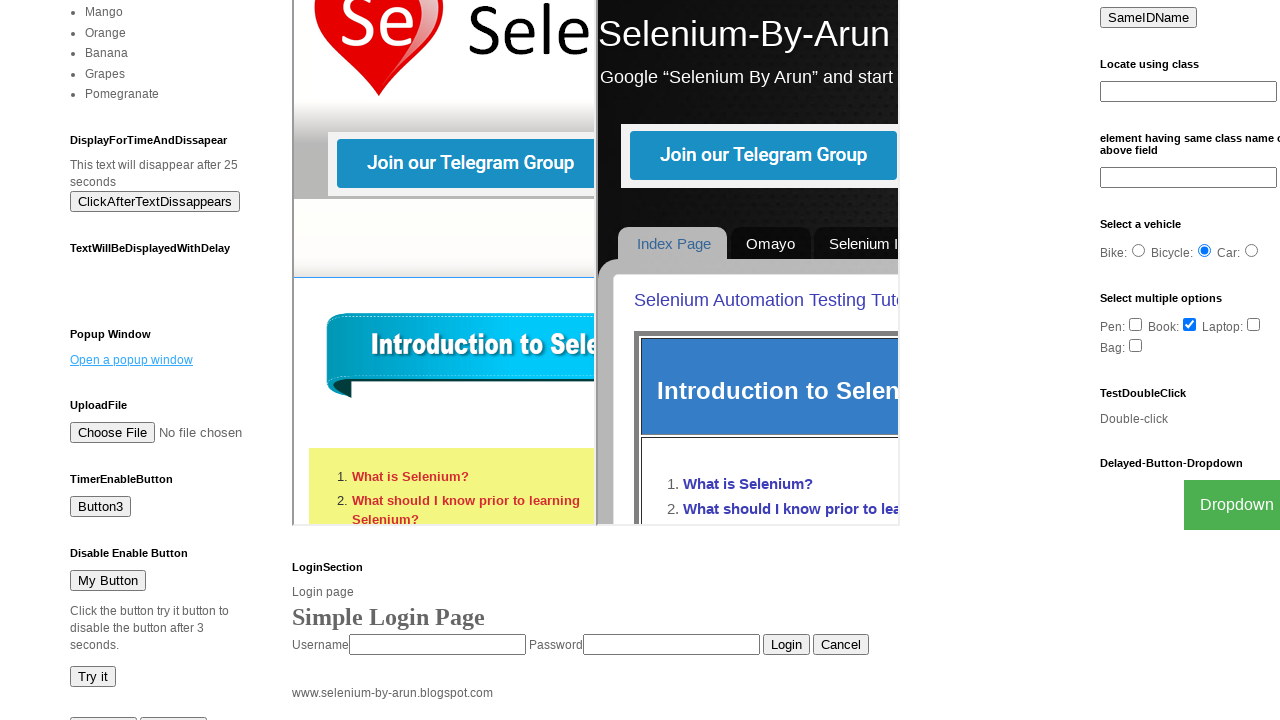

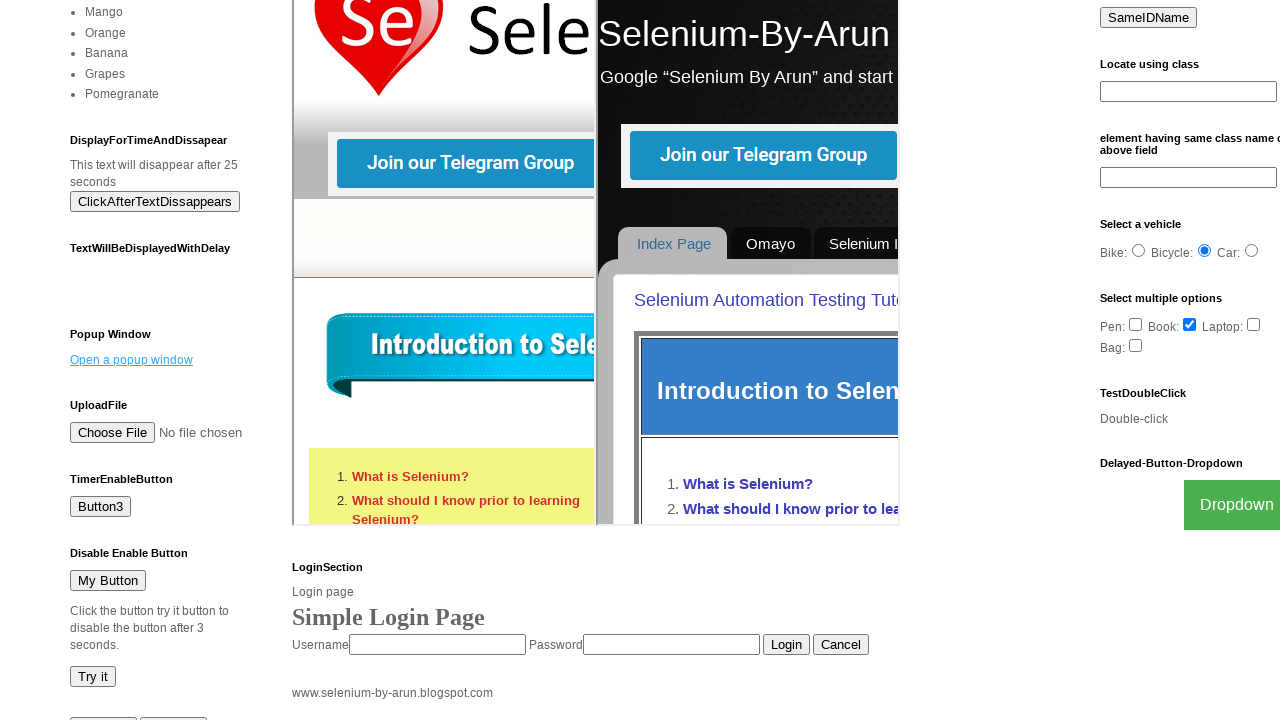